Navigates to SpiceJet airline website and clicks on the "From" departure field to initiate flight search selection

Starting URL: https://www.spicejet.com/

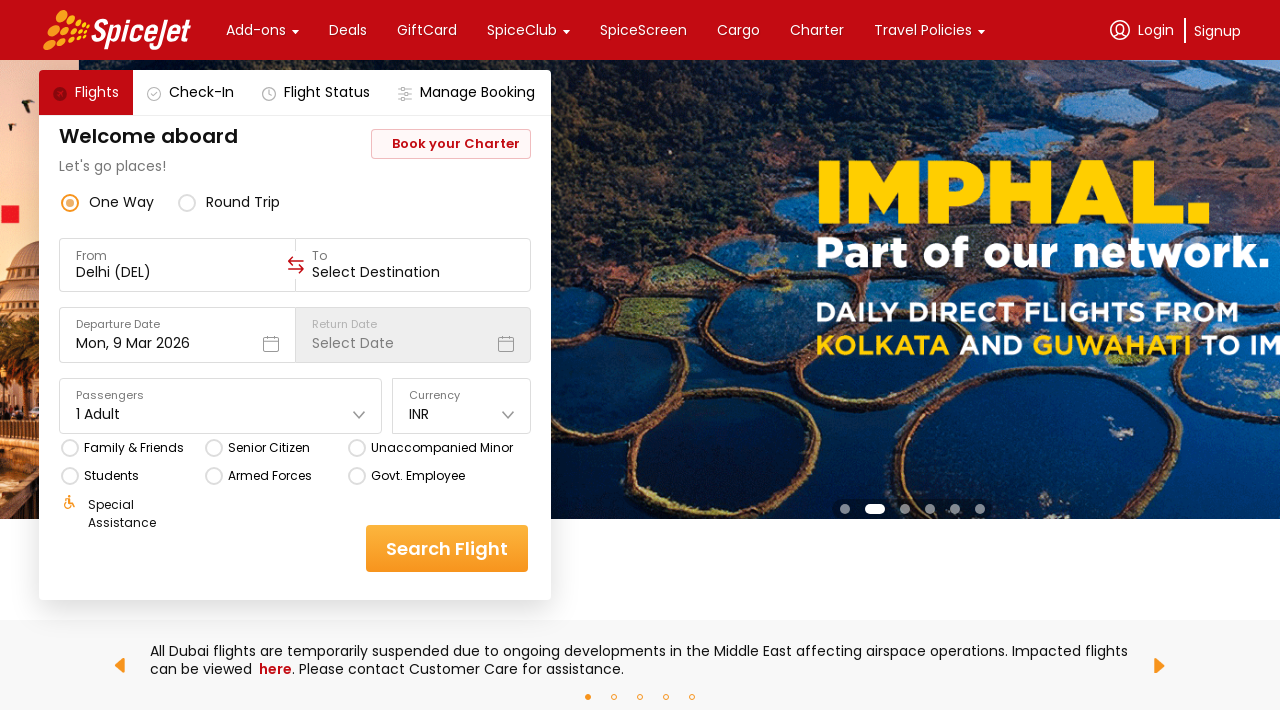

Navigated to SpiceJet airline website
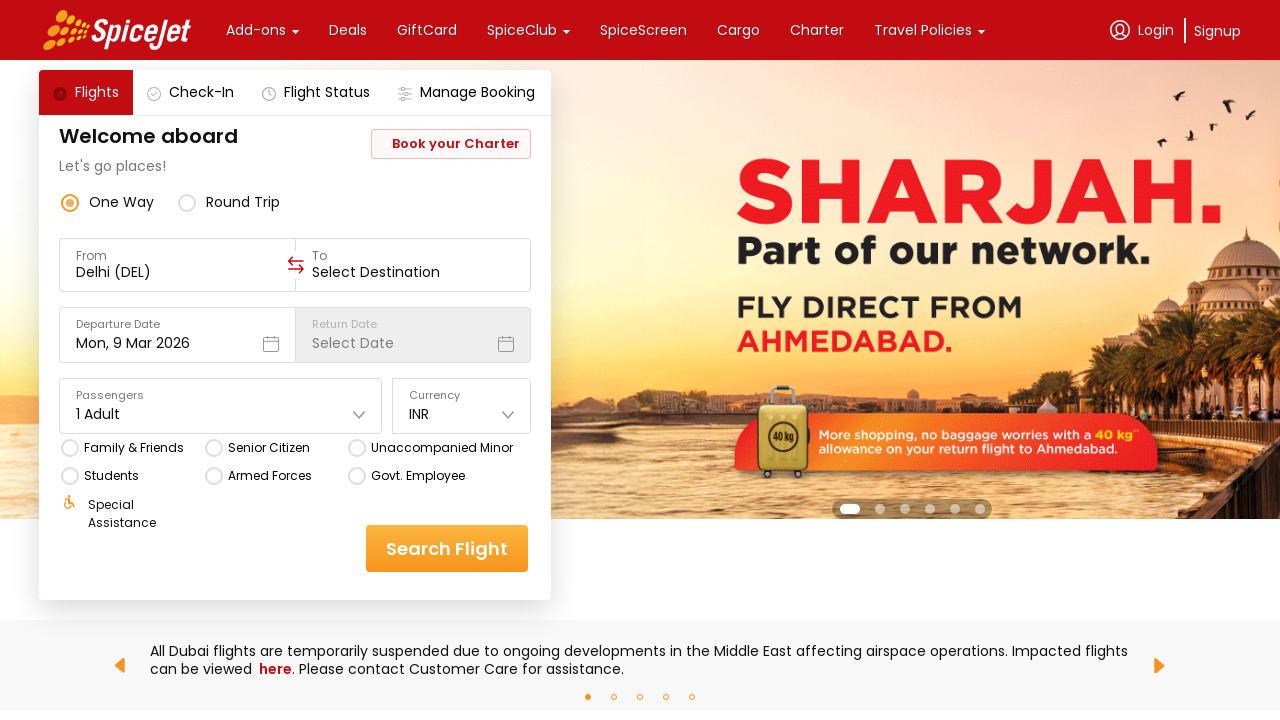

Clicked on the 'From' departure field to initiate flight search selection at (640, 360) on div:has-text('From'):visible
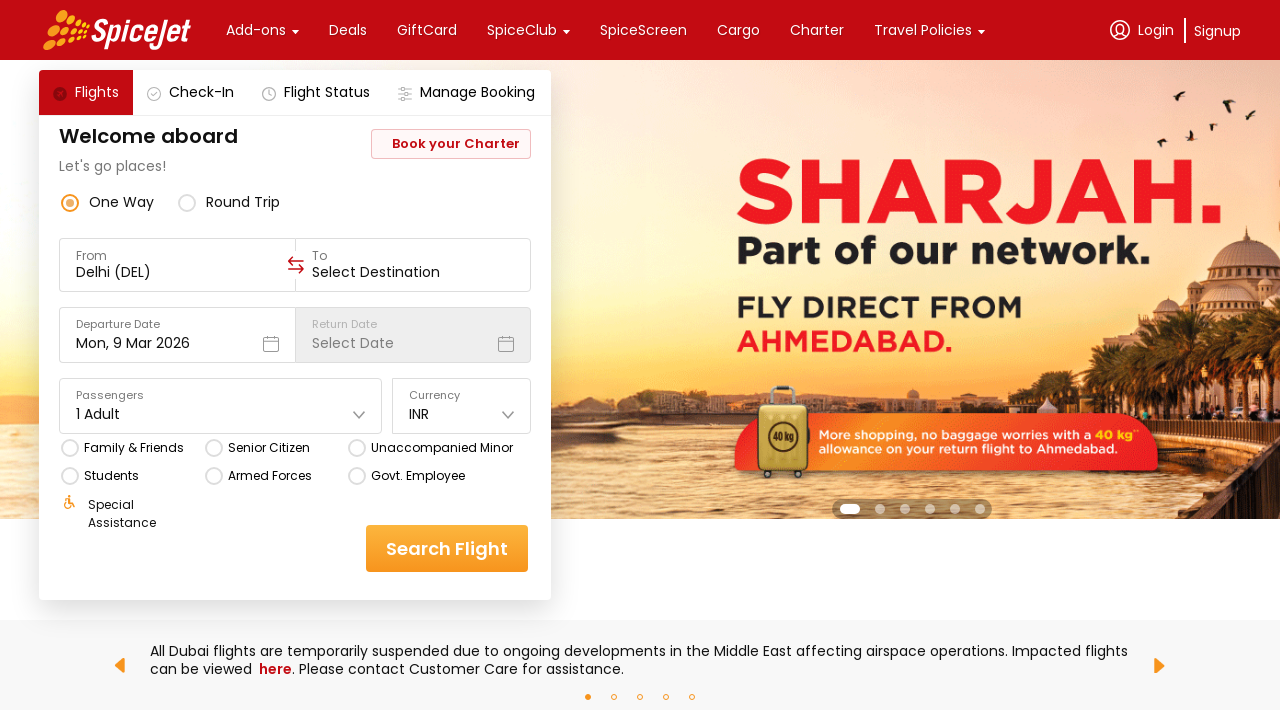

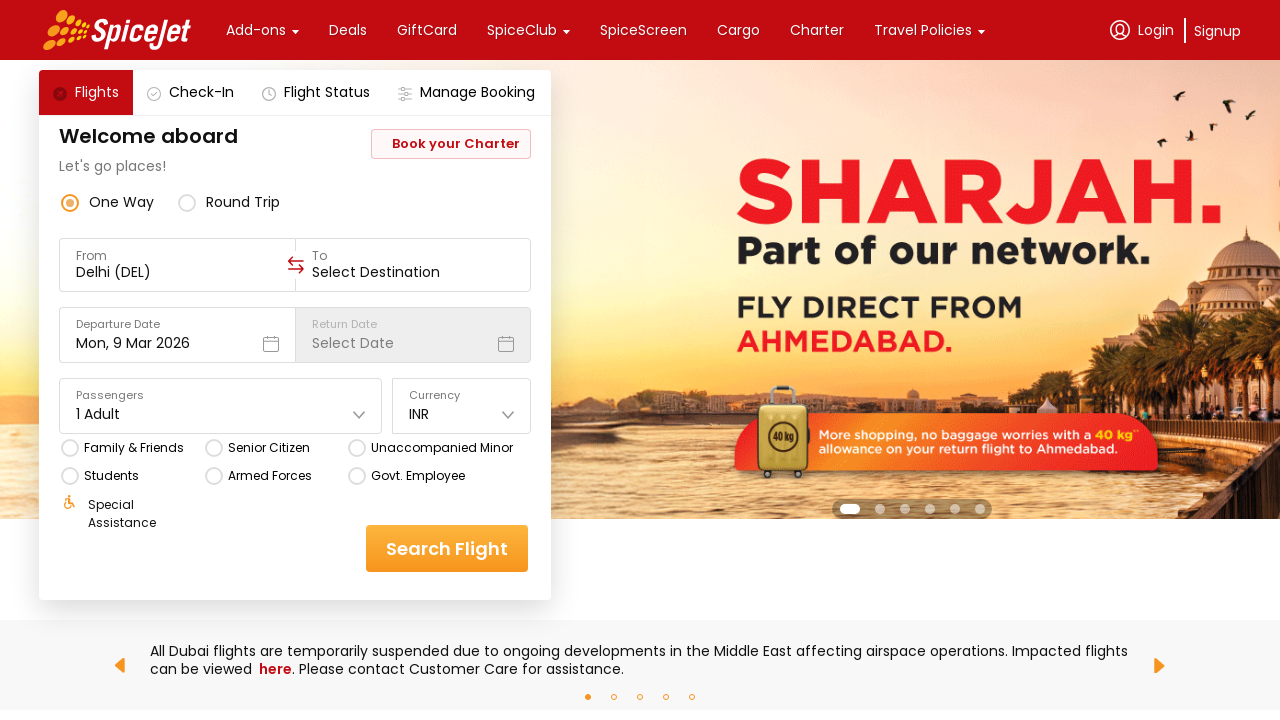